Tests WebSocket operations by navigating to a WebSocket tester page and clicking the submit button to establish a connection

Starting URL: https://www.piesocket.com/websocket-tester

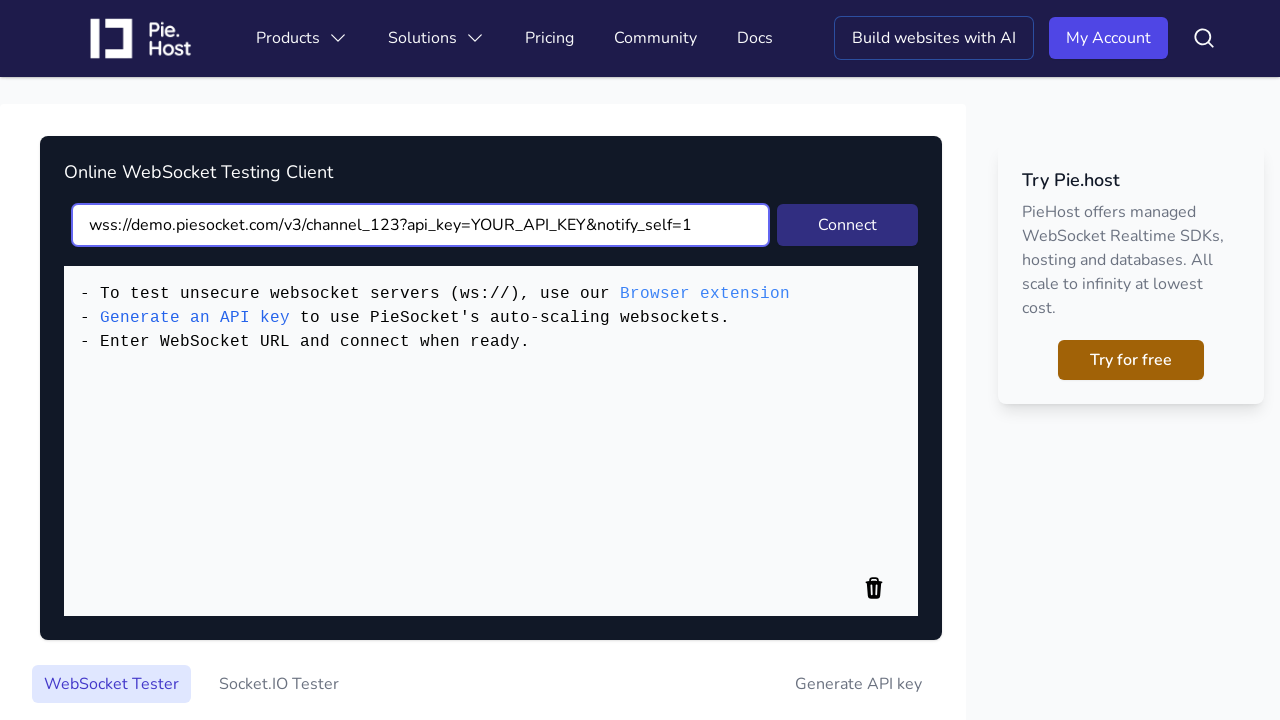

Waited for page to load with domcontentloaded state
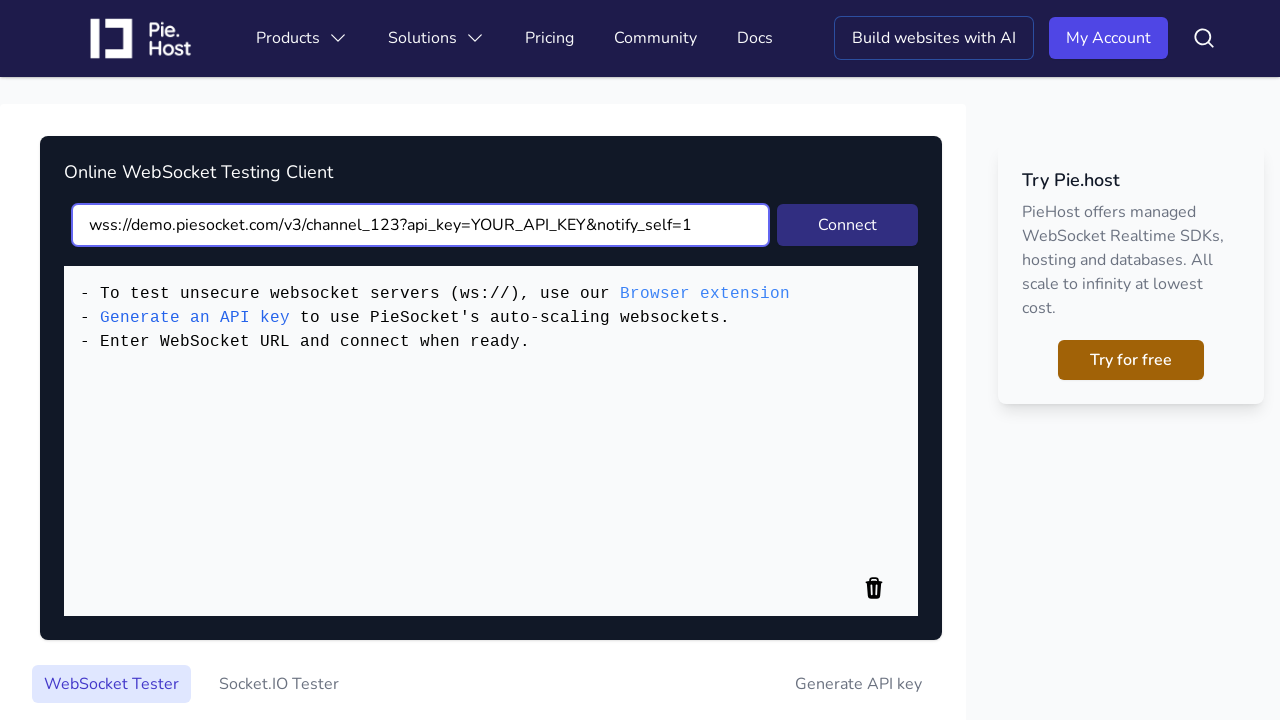

Clicked submit button to establish WebSocket connection at (848, 225) on button[type='submit']
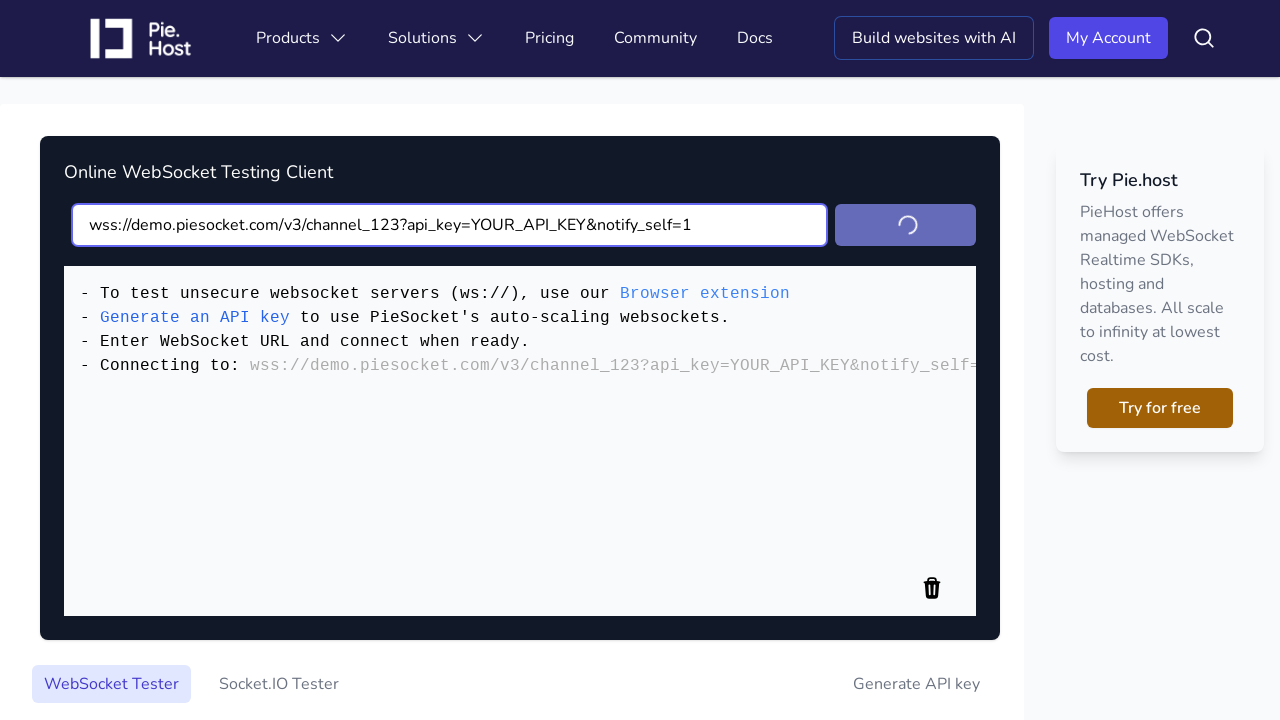

Waited 5 seconds for WebSocket activity
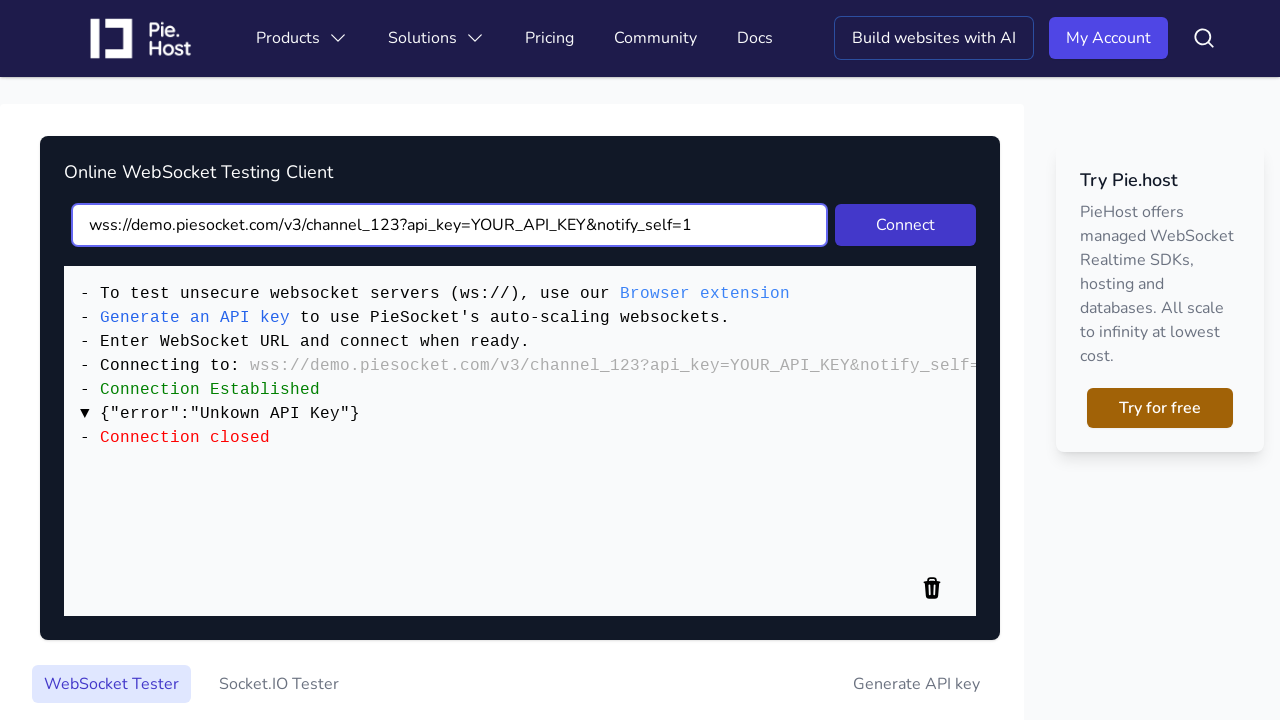

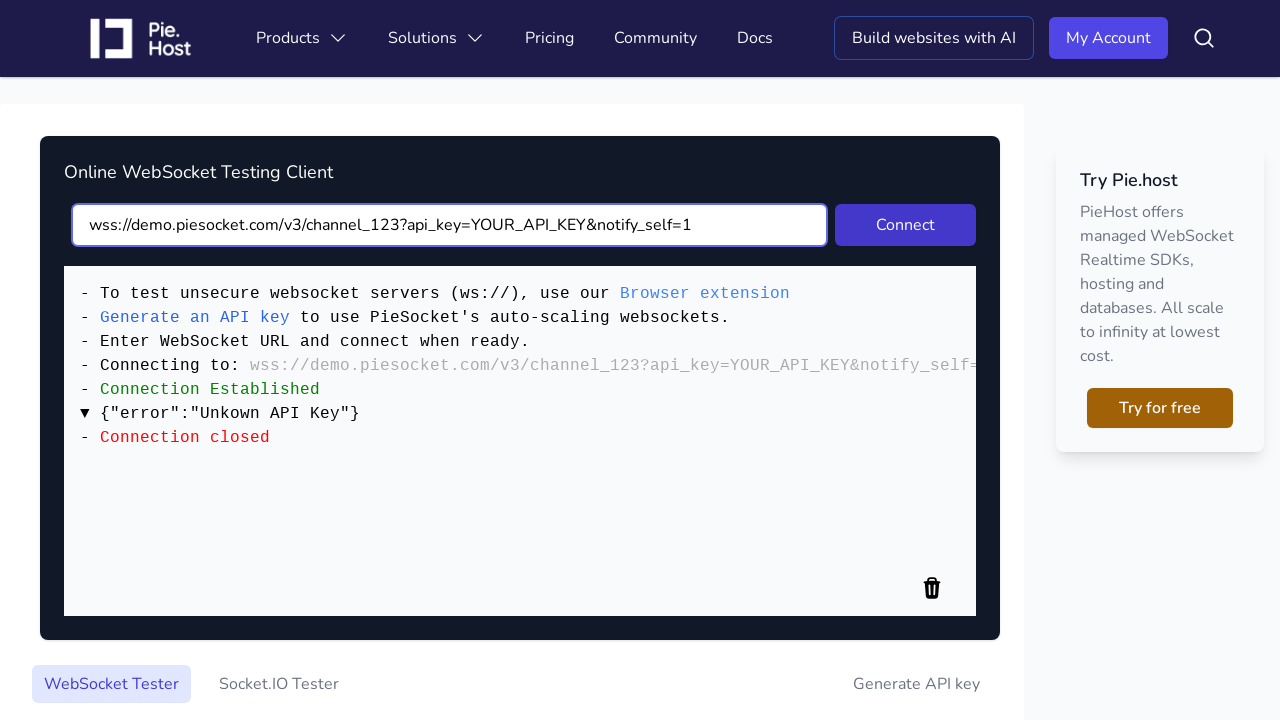